Tests retrieving multiple elements (images) from the DemoQA broken images page

Starting URL: https://demoqa.com/broken

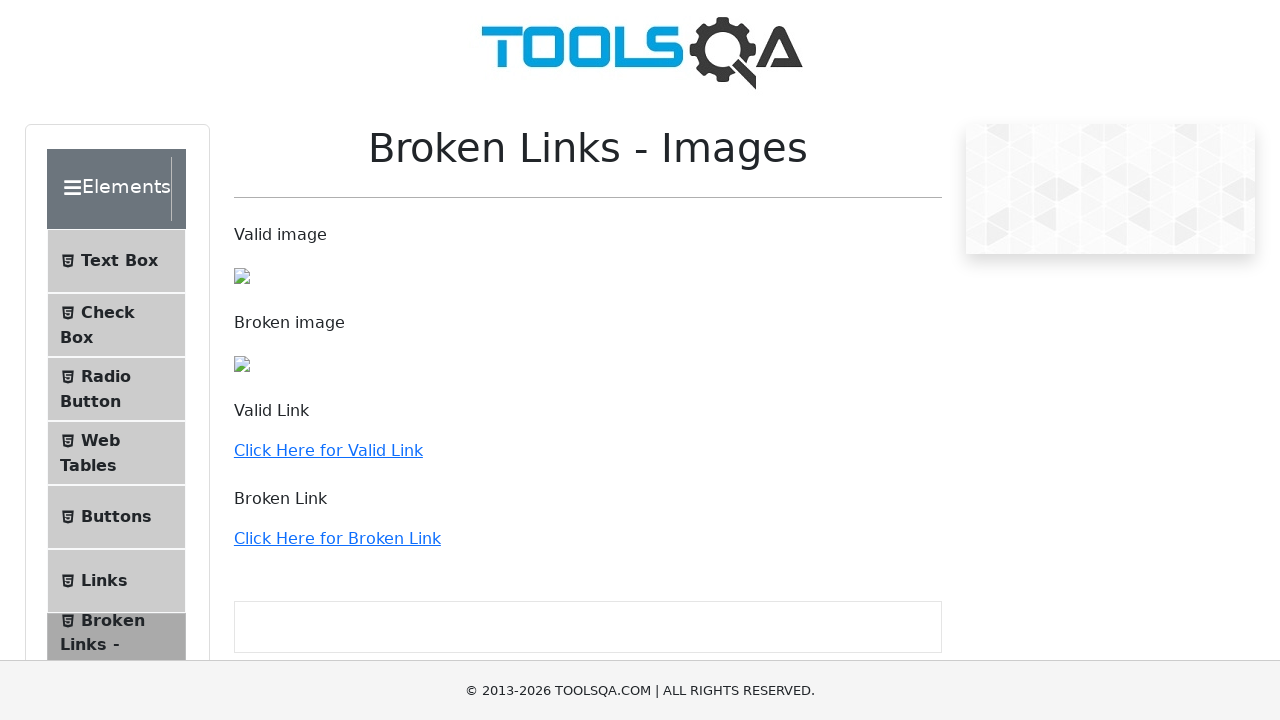

Navigated to DemoQA broken images page
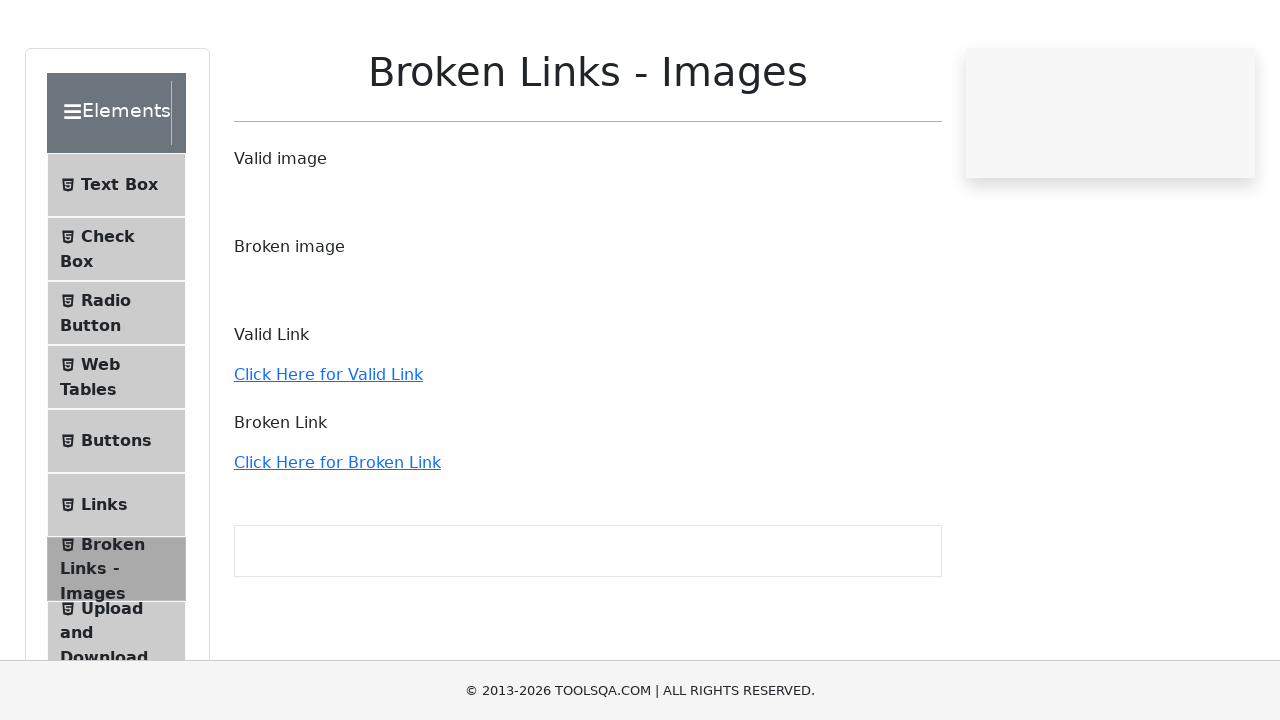

Waited for images to be present on the page
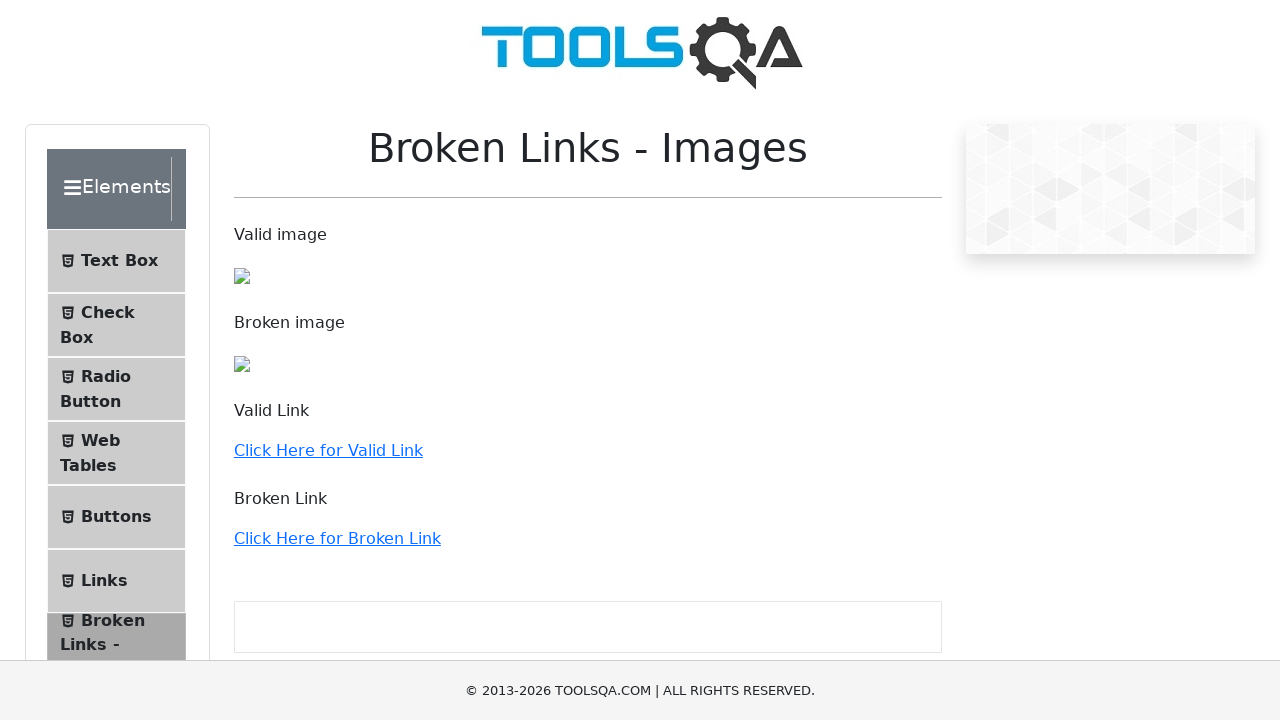

Retrieved 3 image elements from the page
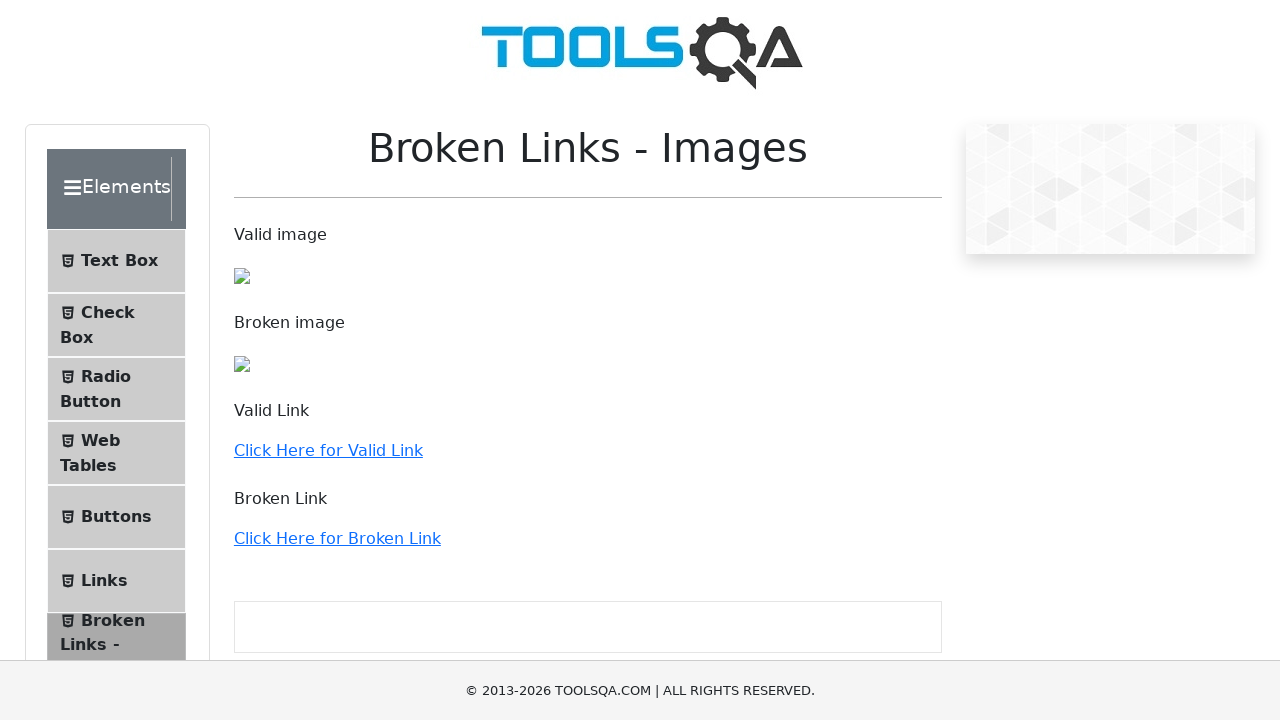

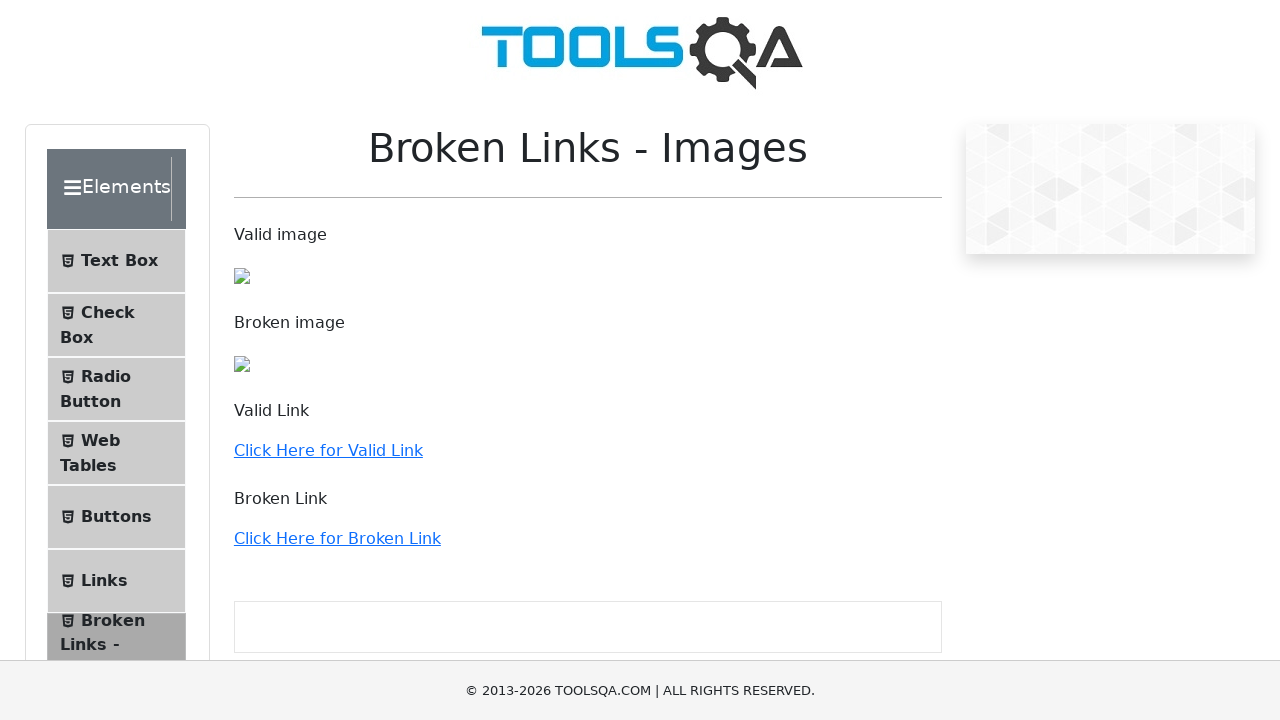